Tests clicking a button that triggers a JavaScript prompt dialog, enters text into it, and accepts

Starting URL: http://the-internet.herokuapp.com/javascript_alerts

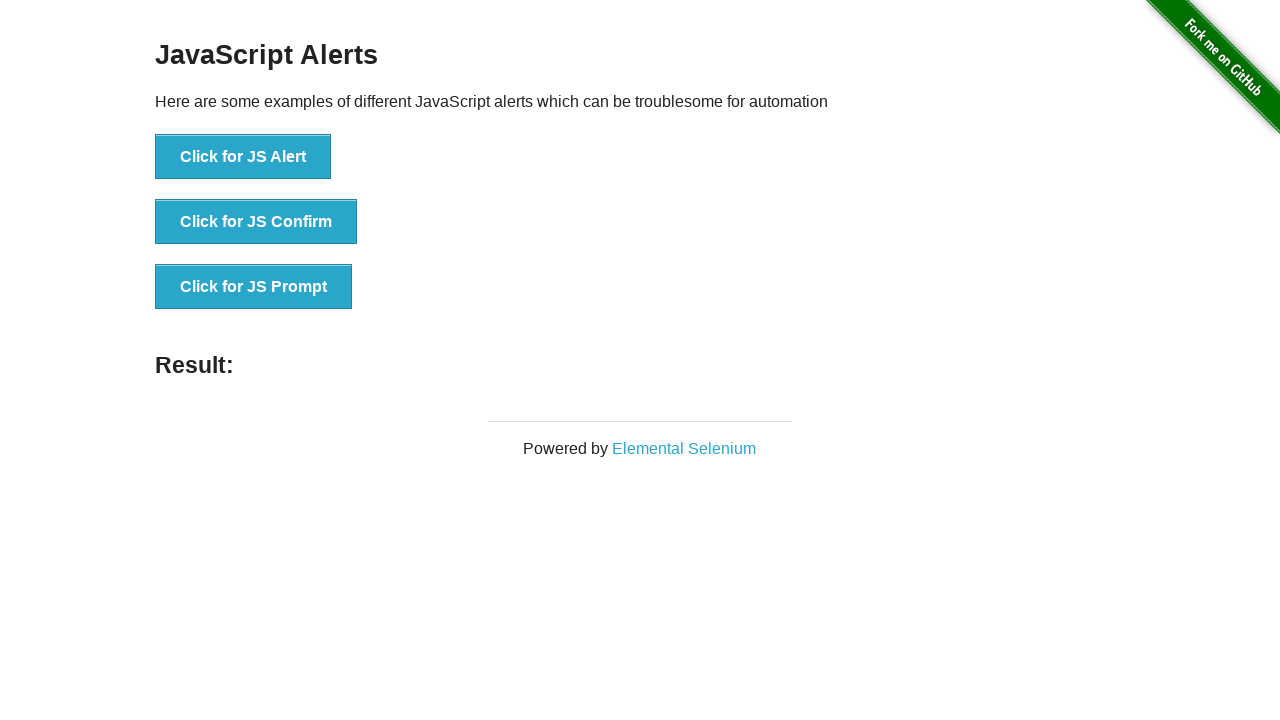

Set up dialog handler to accept prompt with 'Test message'
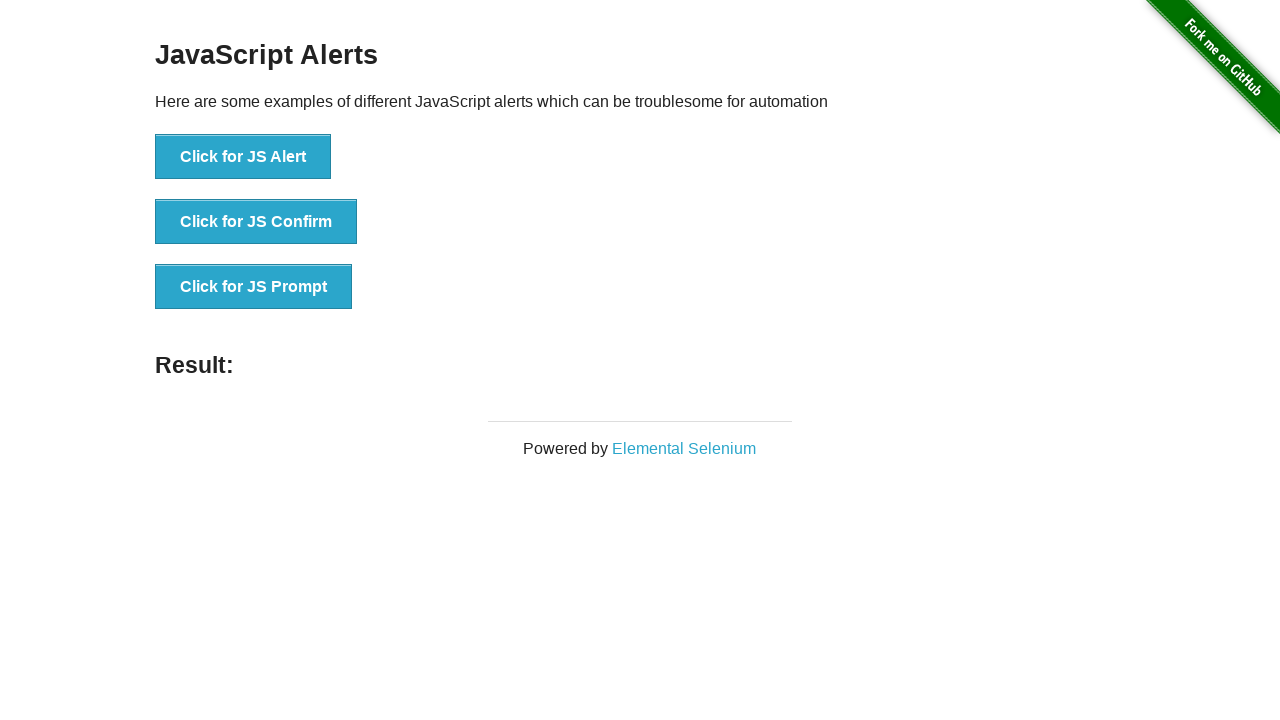

Clicked button to trigger JavaScript prompt dialog at (254, 287) on xpath=//button[@onclick='jsPrompt()']
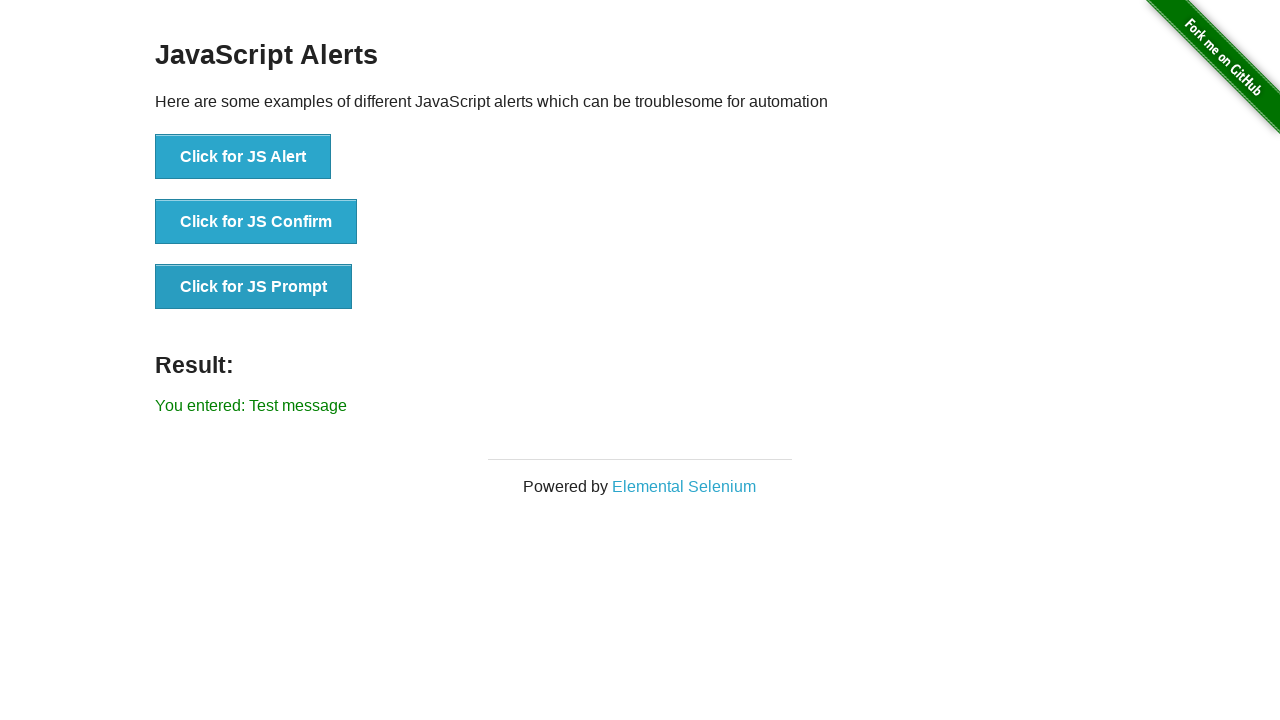

Prompt dialog was accepted and result text appeared
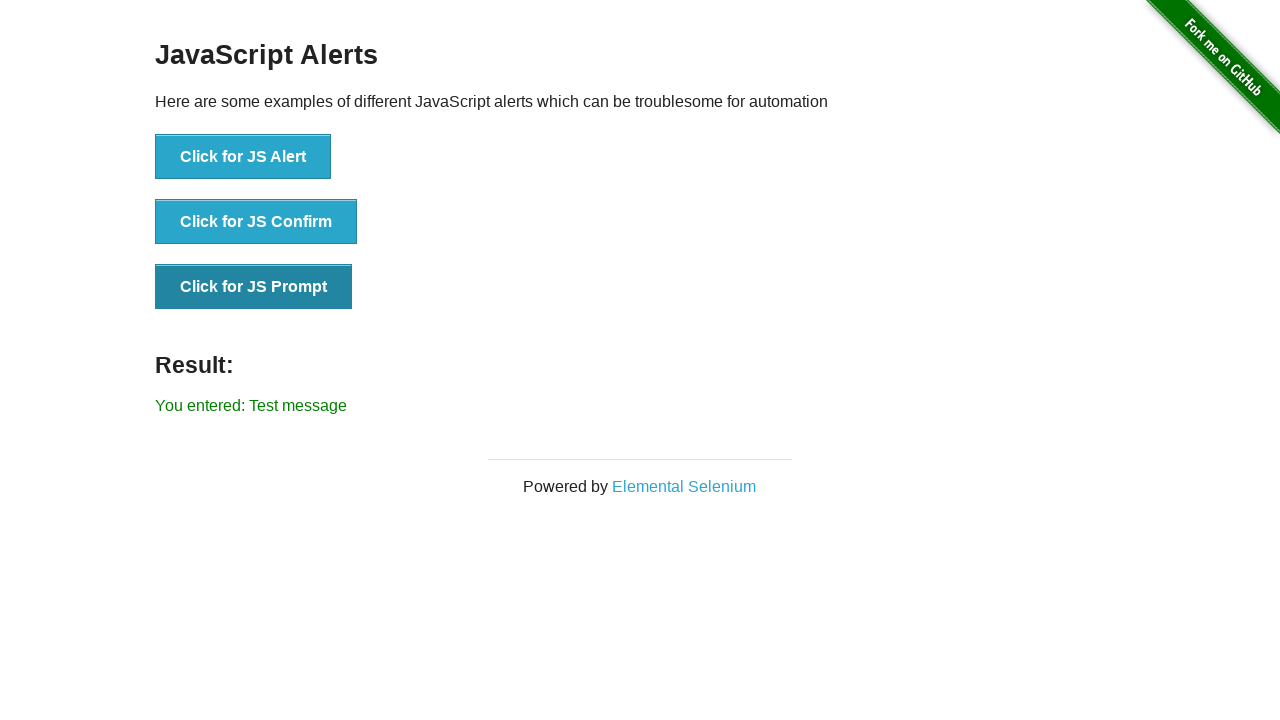

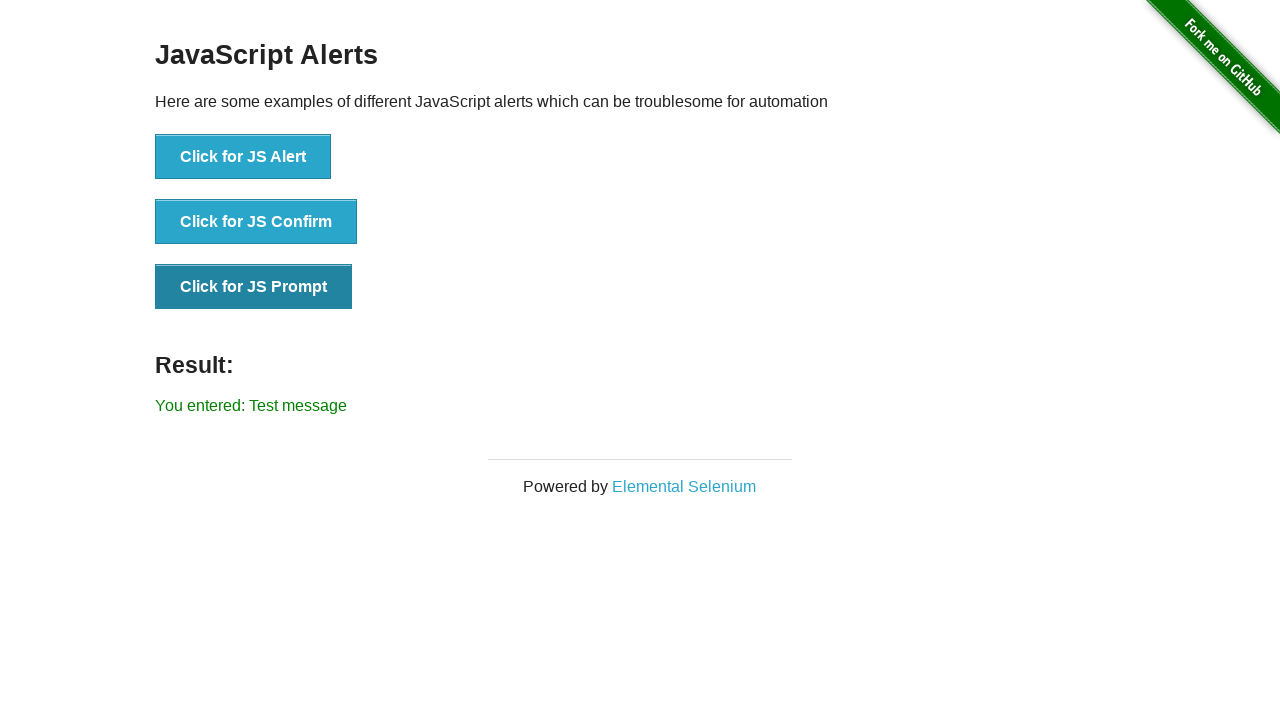